Tests JavaScript information alert by clicking the alert button, accepting it, and verifying the result message

Starting URL: http://practice.cydeo.com/javascript_alerts

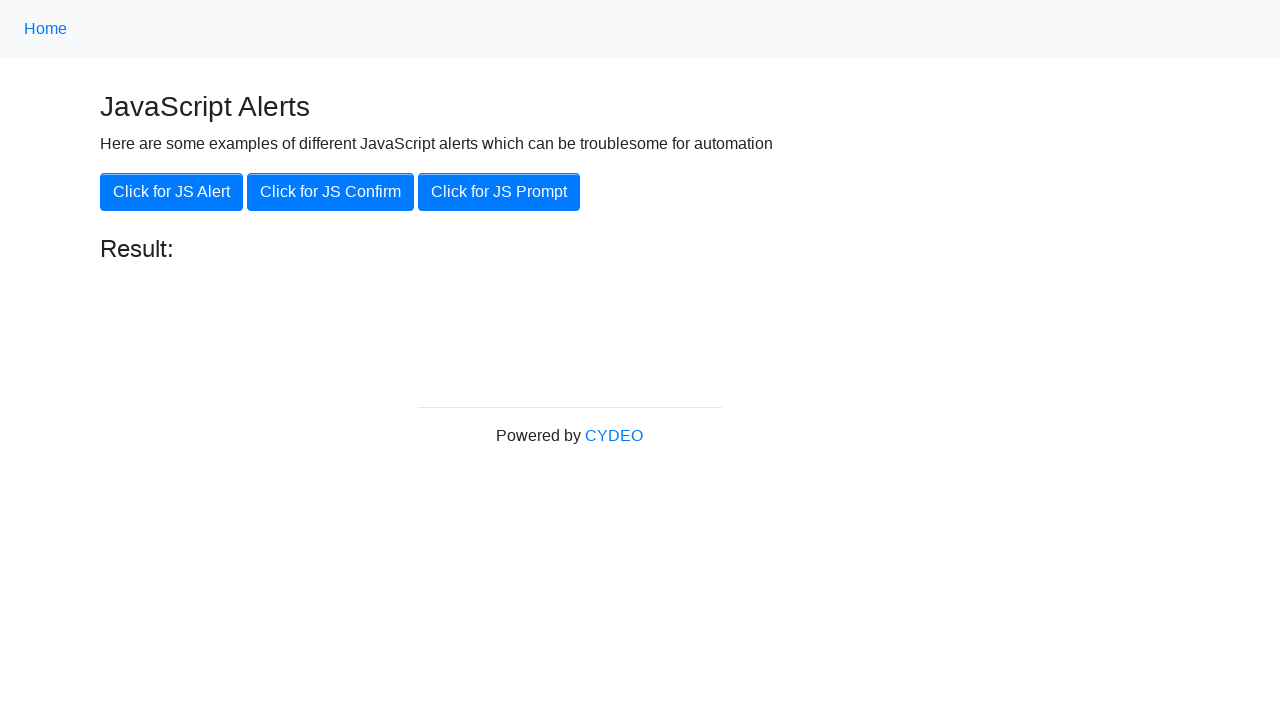

Clicked the 'Click for JS Alert' button at (172, 192) on xpath=//button[@class='btn btn-primary']
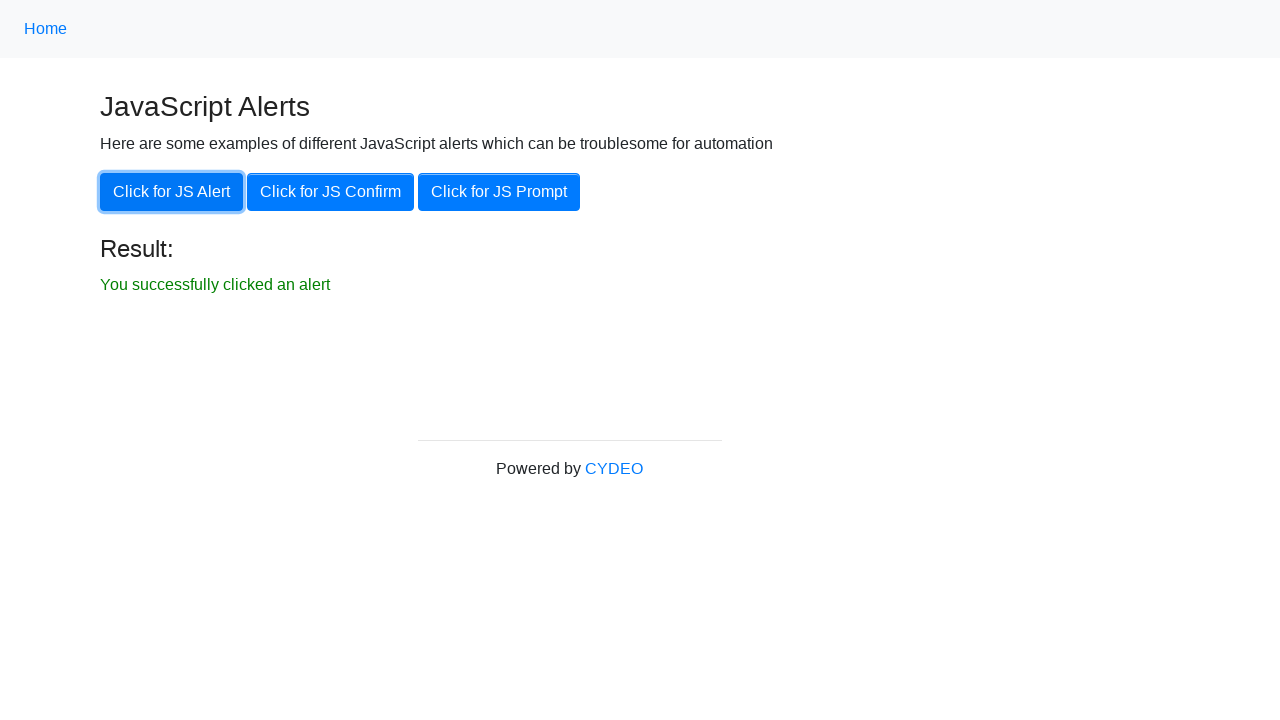

Set up dialog handler to accept the alert
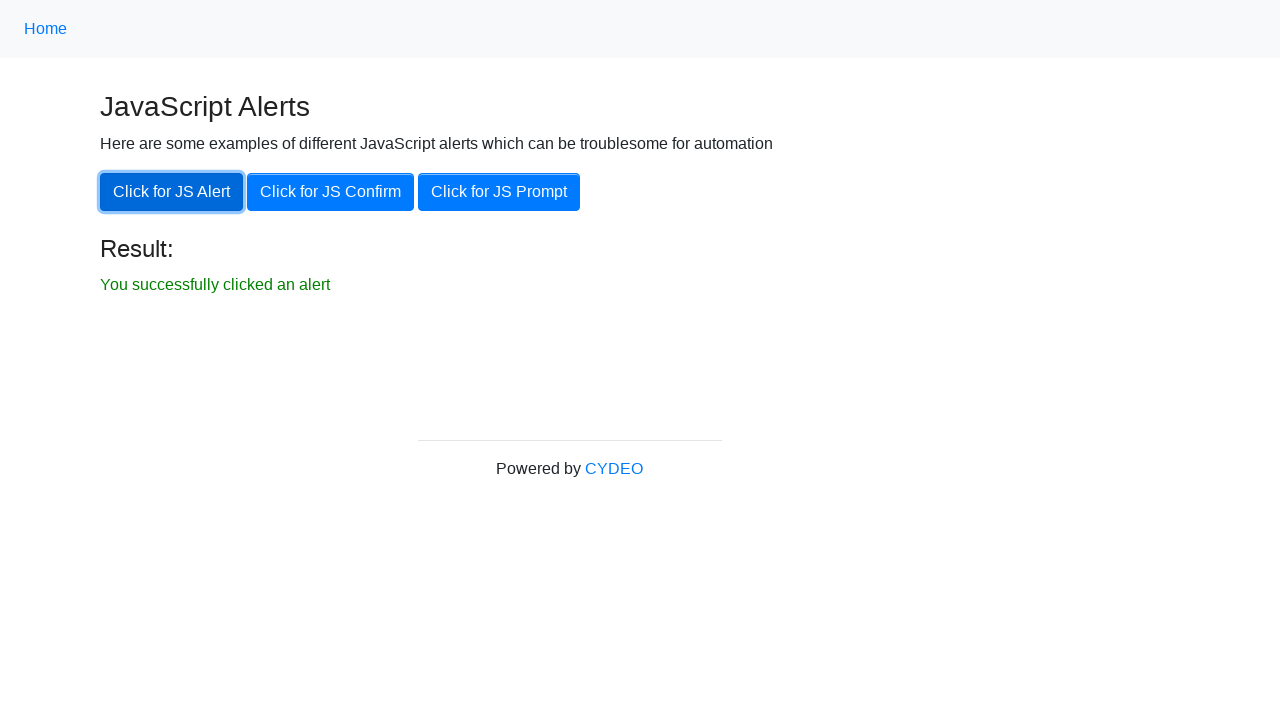

Result message element appeared after accepting alert
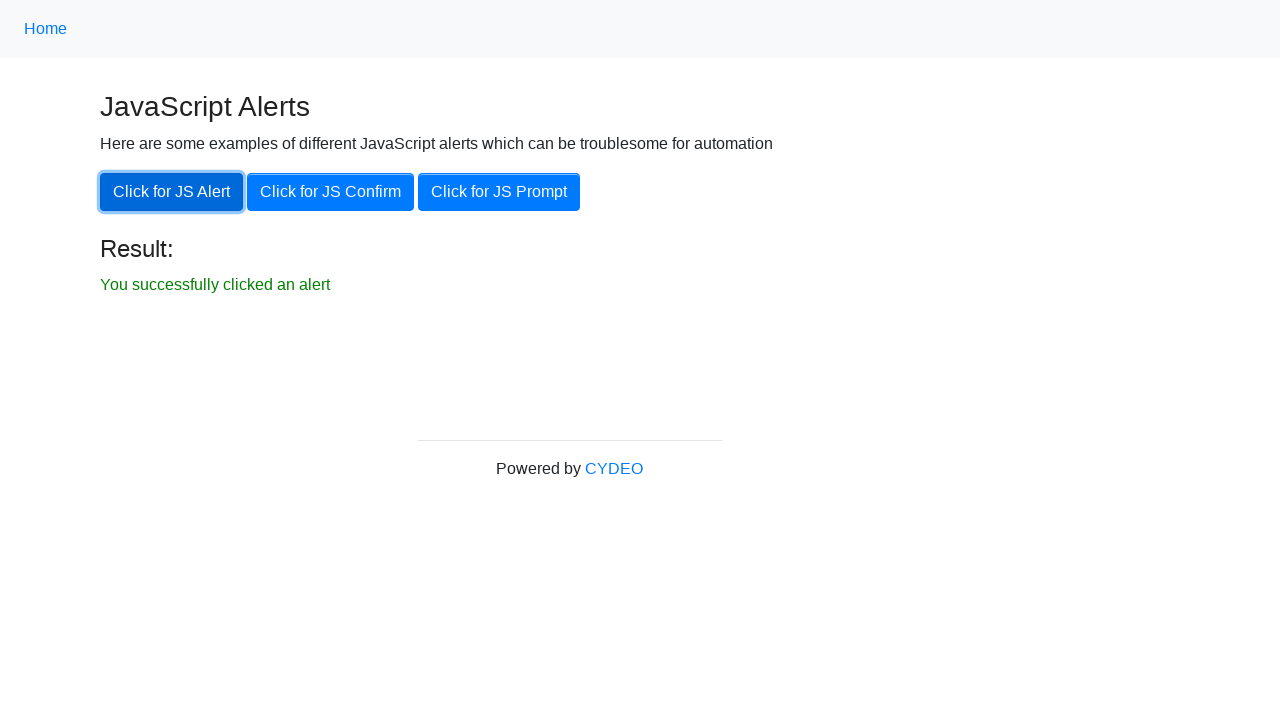

Retrieved result text: 'You successfully clicked an alert'
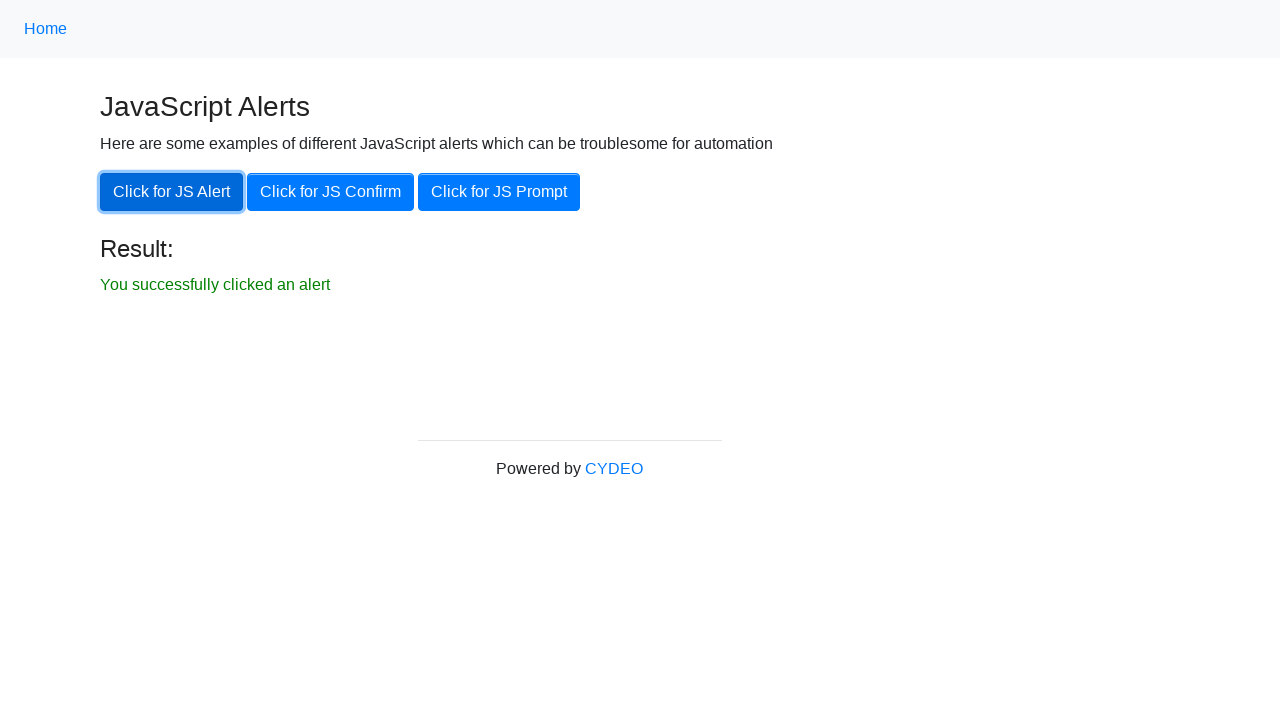

Verified result text matches expected message
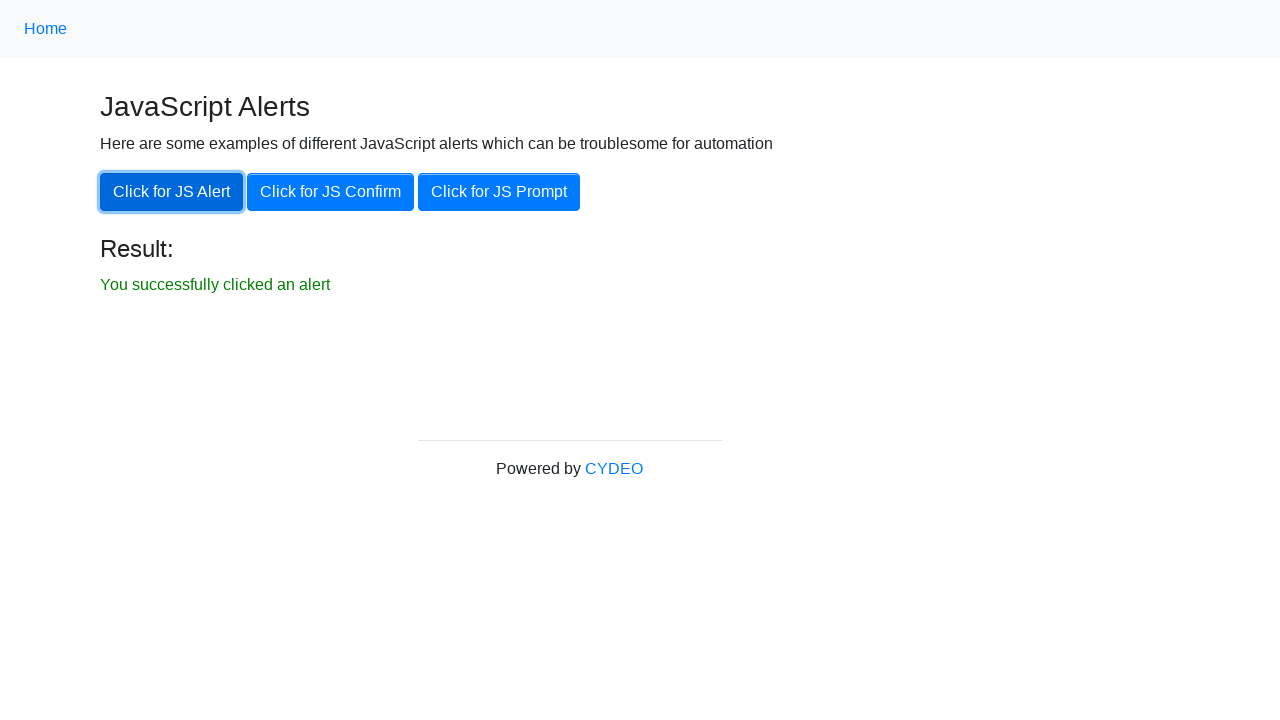

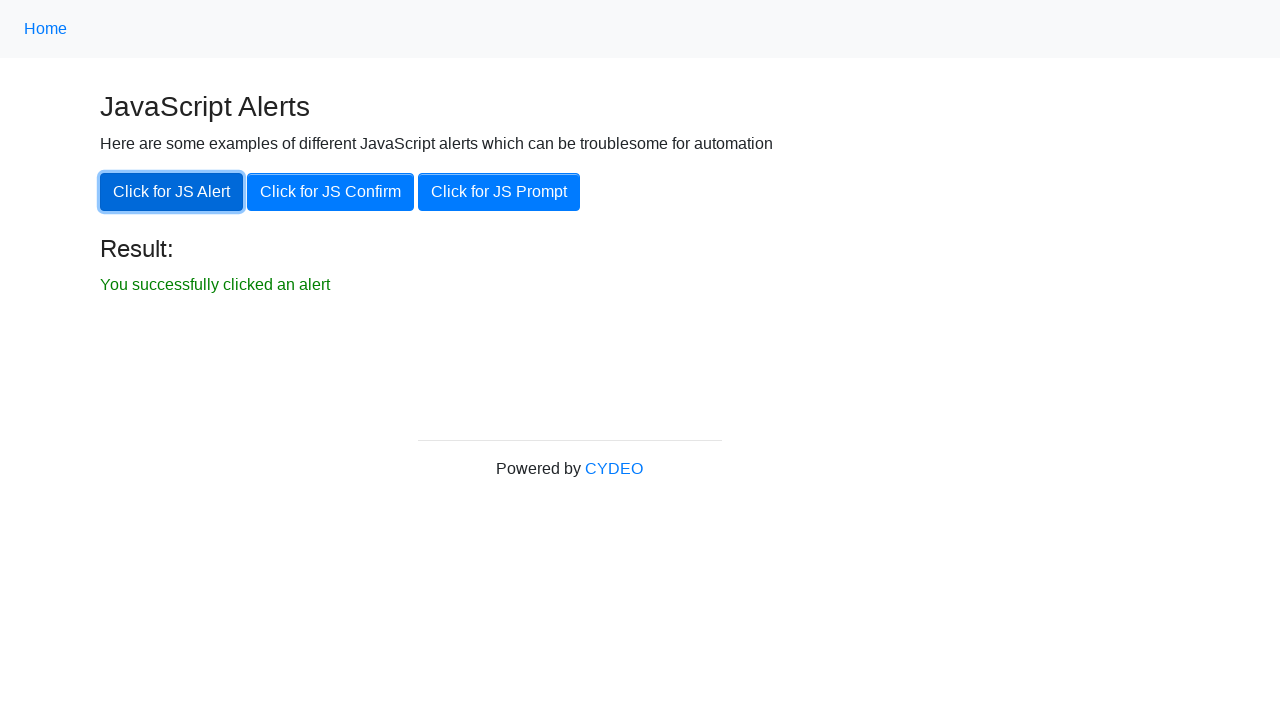